Tests drag and drop functionality by dragging an element and dropping it onto a target element within an iframe

Starting URL: https://jqueryui.com/droppable/

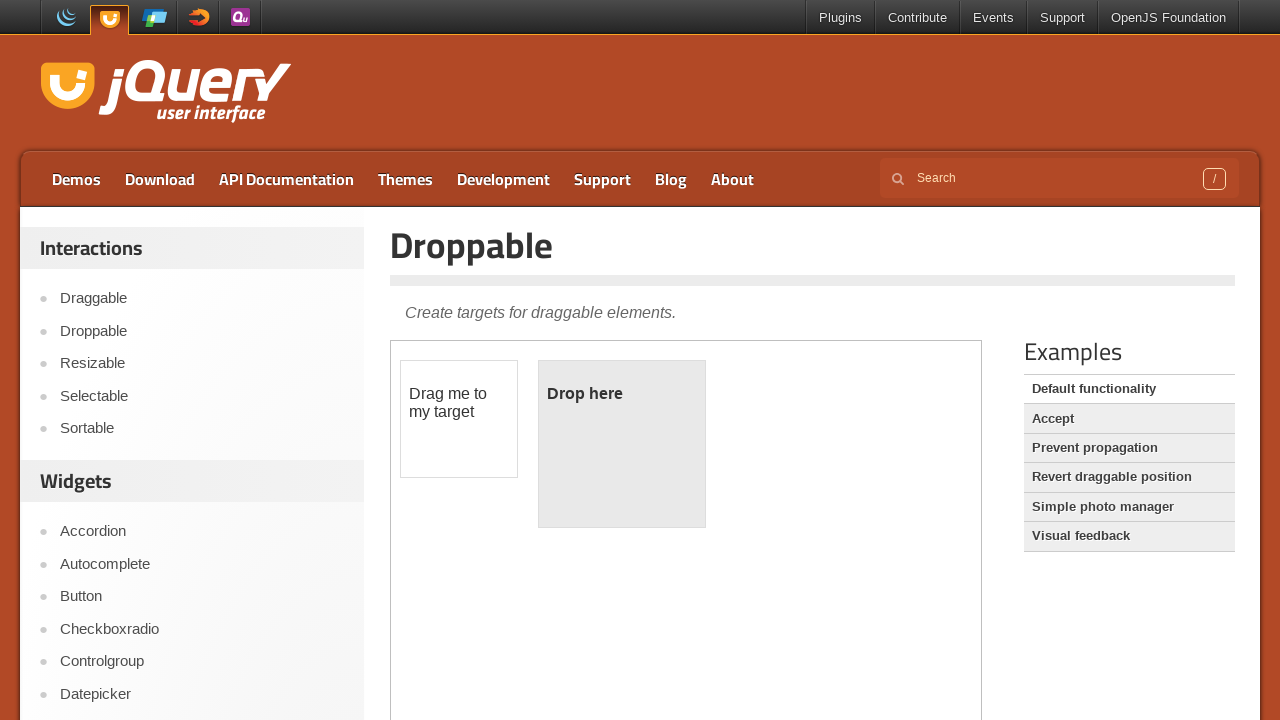

Located iframe containing drag and drop demo
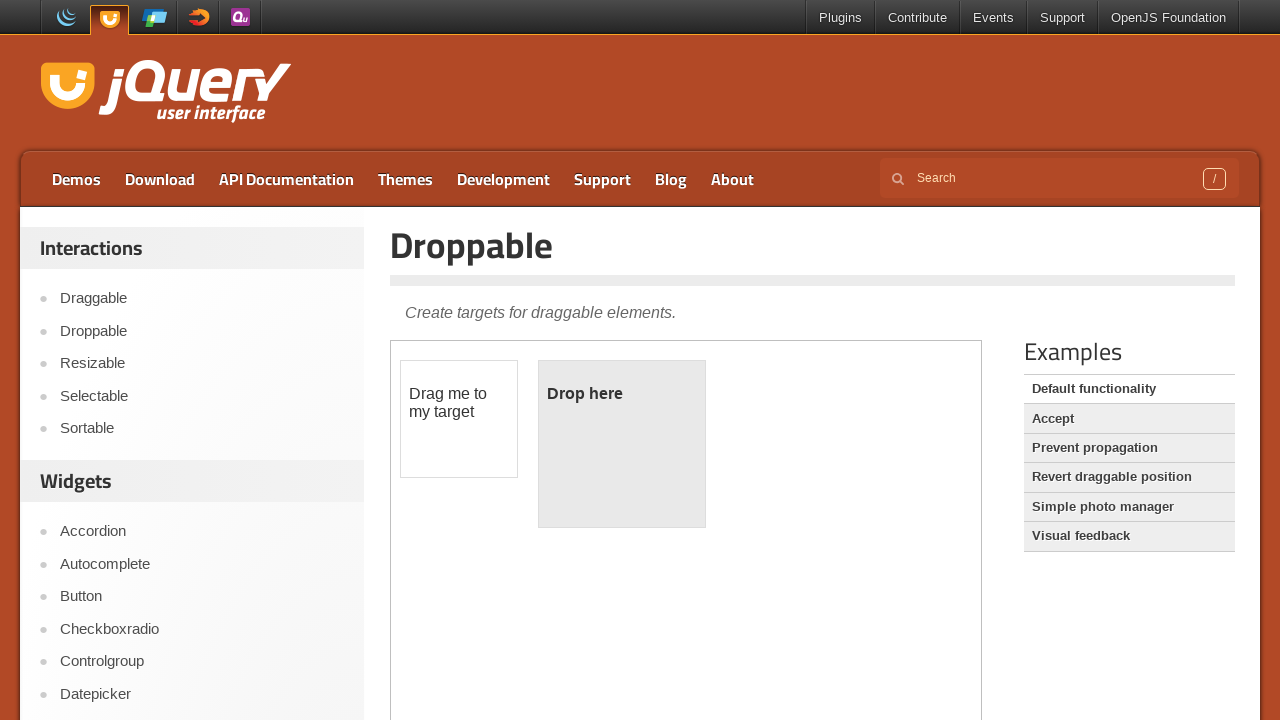

Located draggable element within iframe
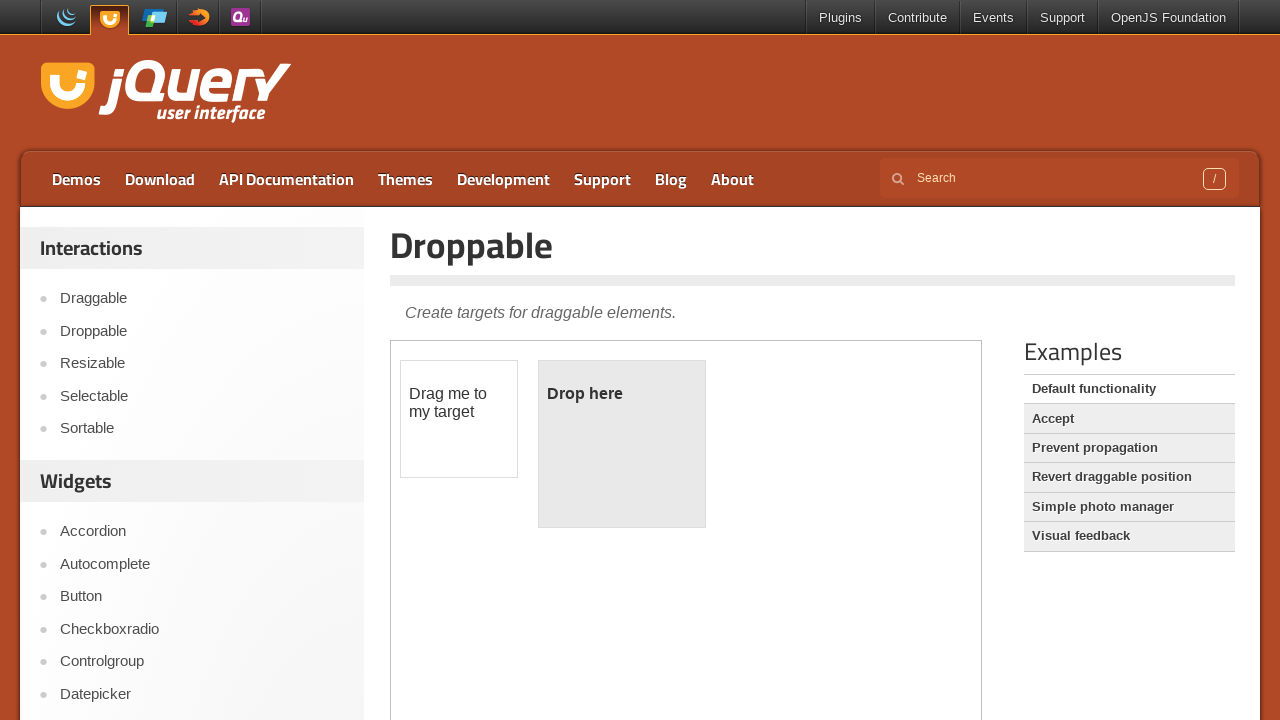

Located droppable target element within iframe
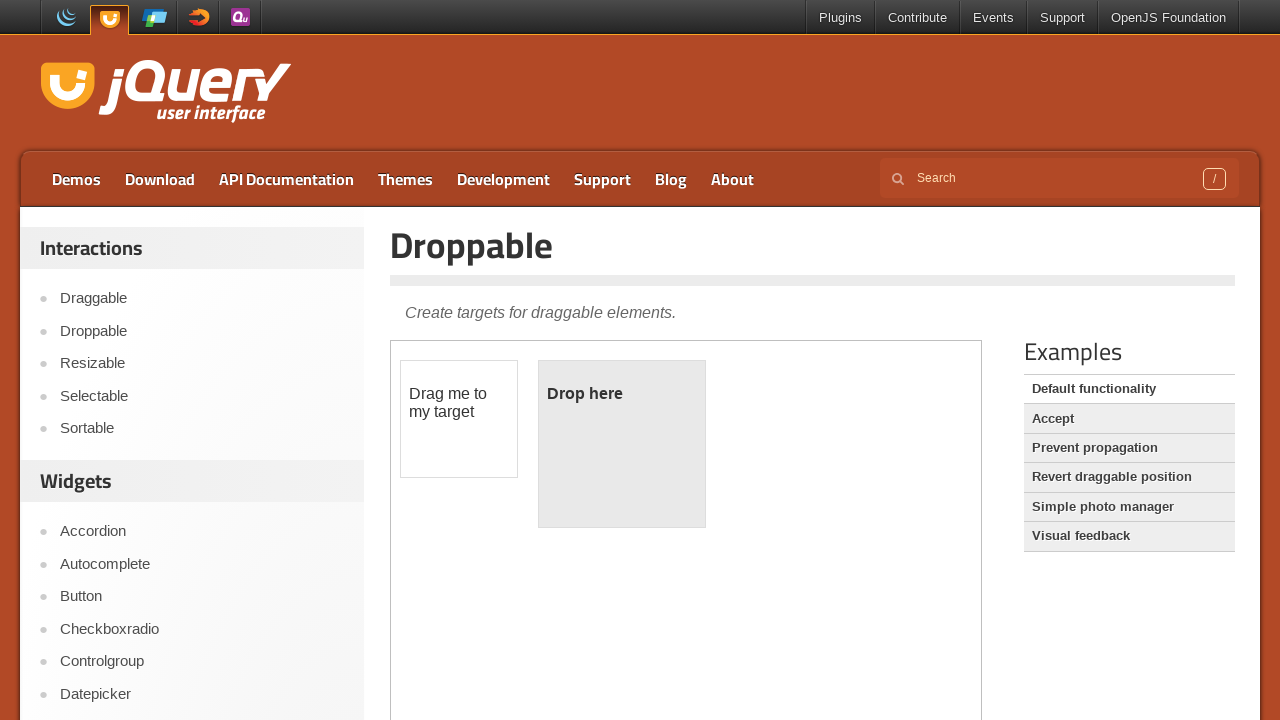

Dragged element onto target droppable element at (622, 444)
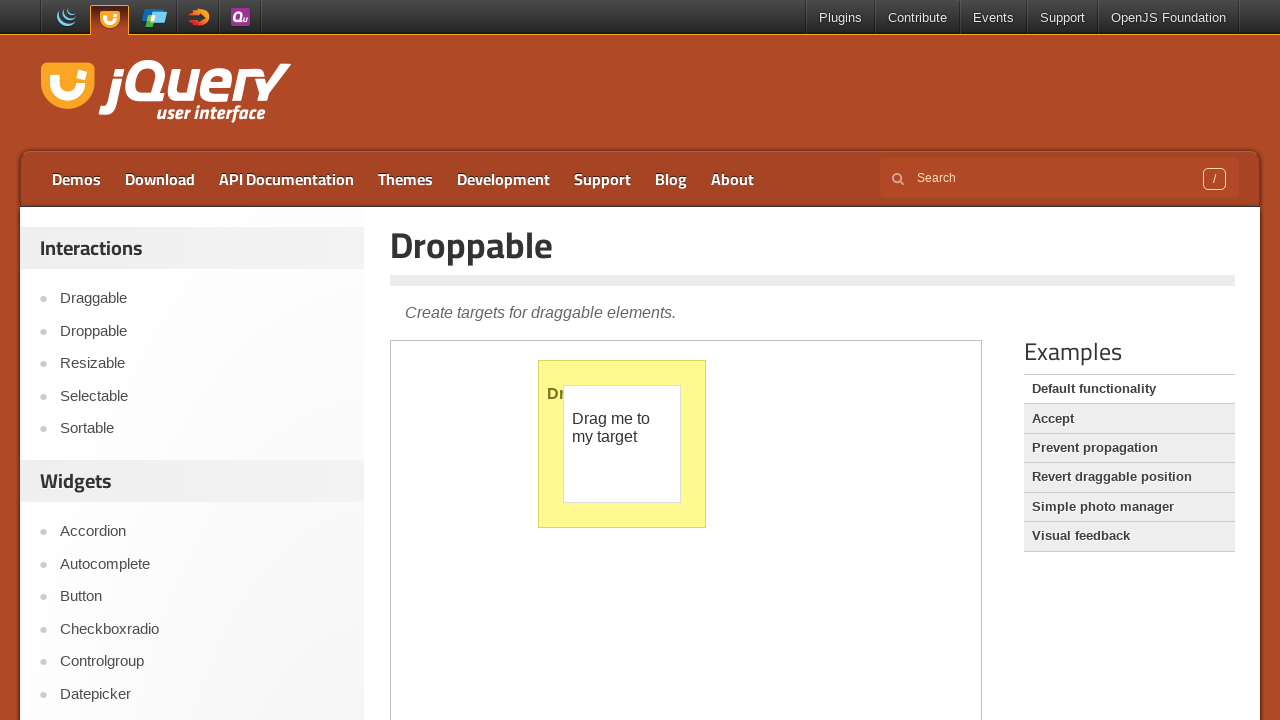

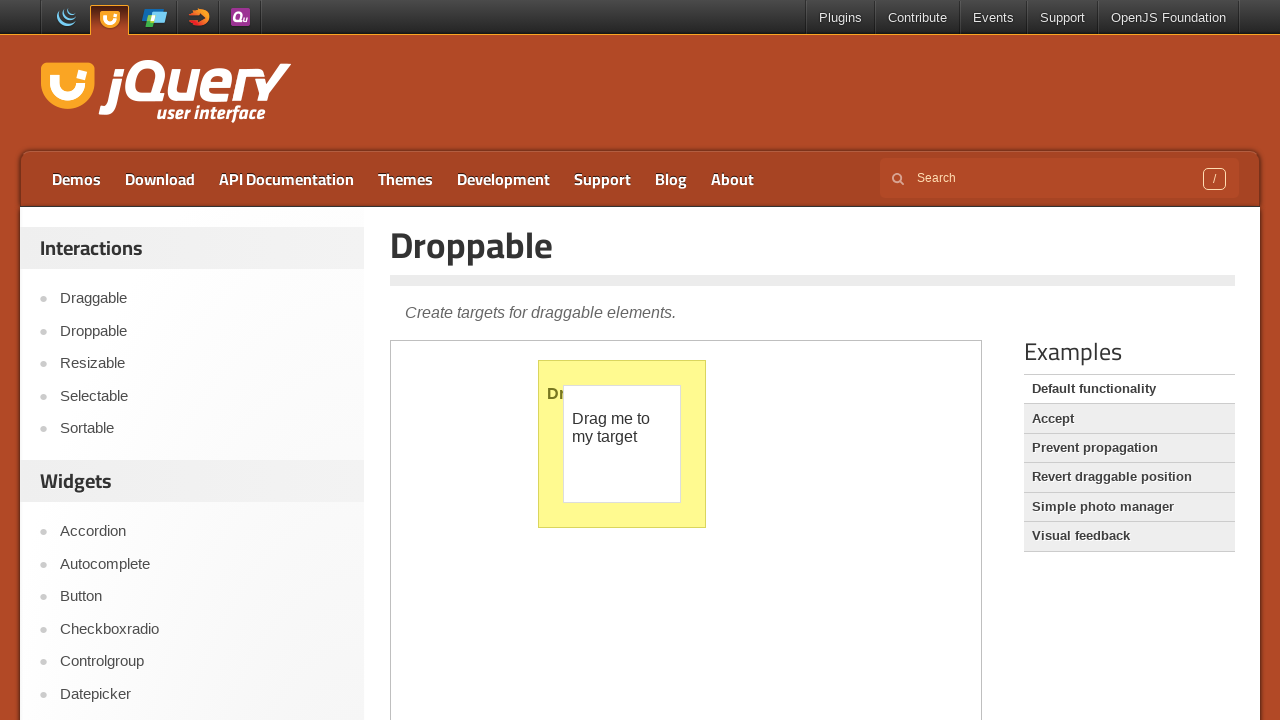